Tests different types of JavaScript alerts (simple alert, confirmation dialog, and prompt) by triggering them and interacting with accept/dismiss/text input

Starting URL: https://demo.automationtesting.in/Alerts.html

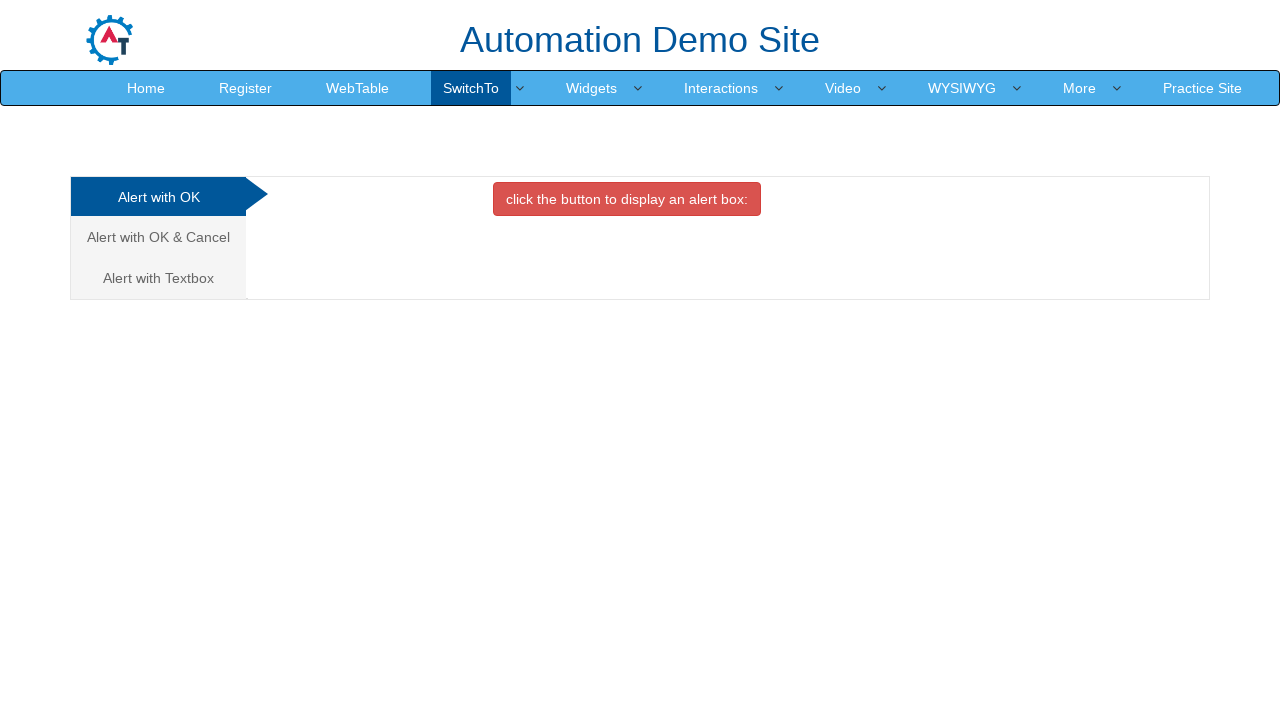

Clicked button to trigger simple alert at (627, 199) on xpath=//button[contains(@onclick, 'alertbox')]
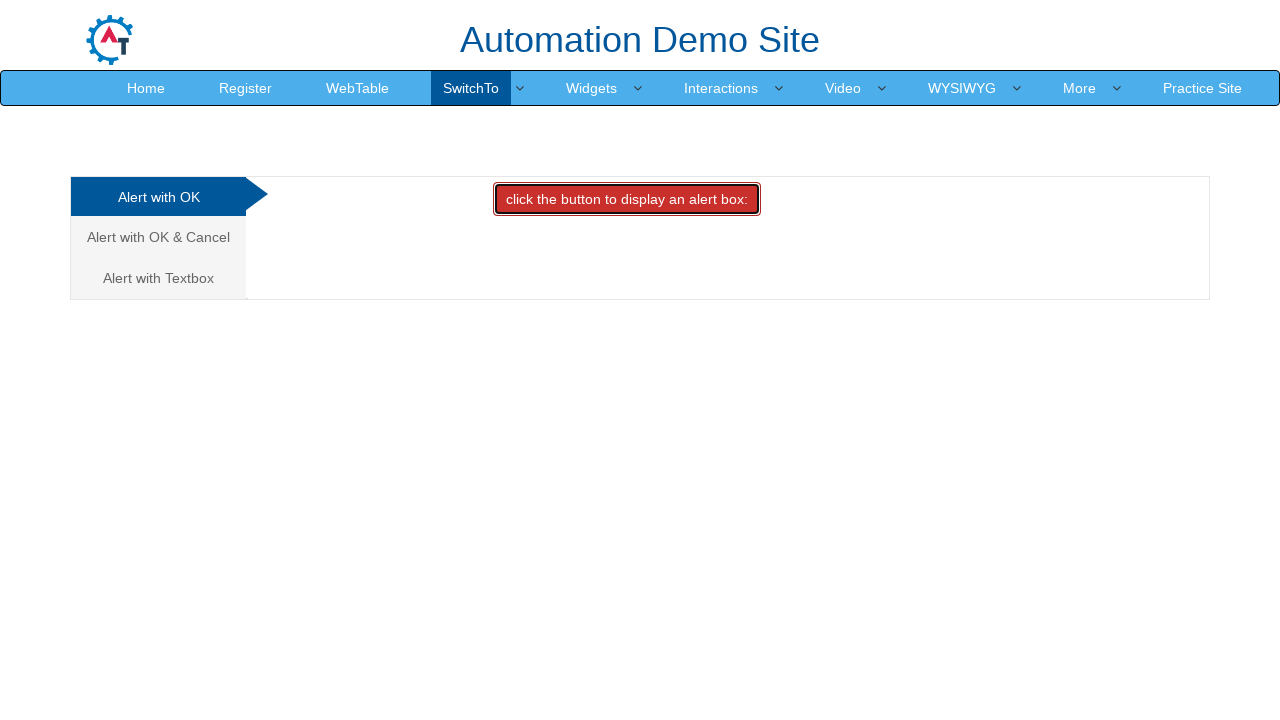

Set up dialog handler to accept simple alert
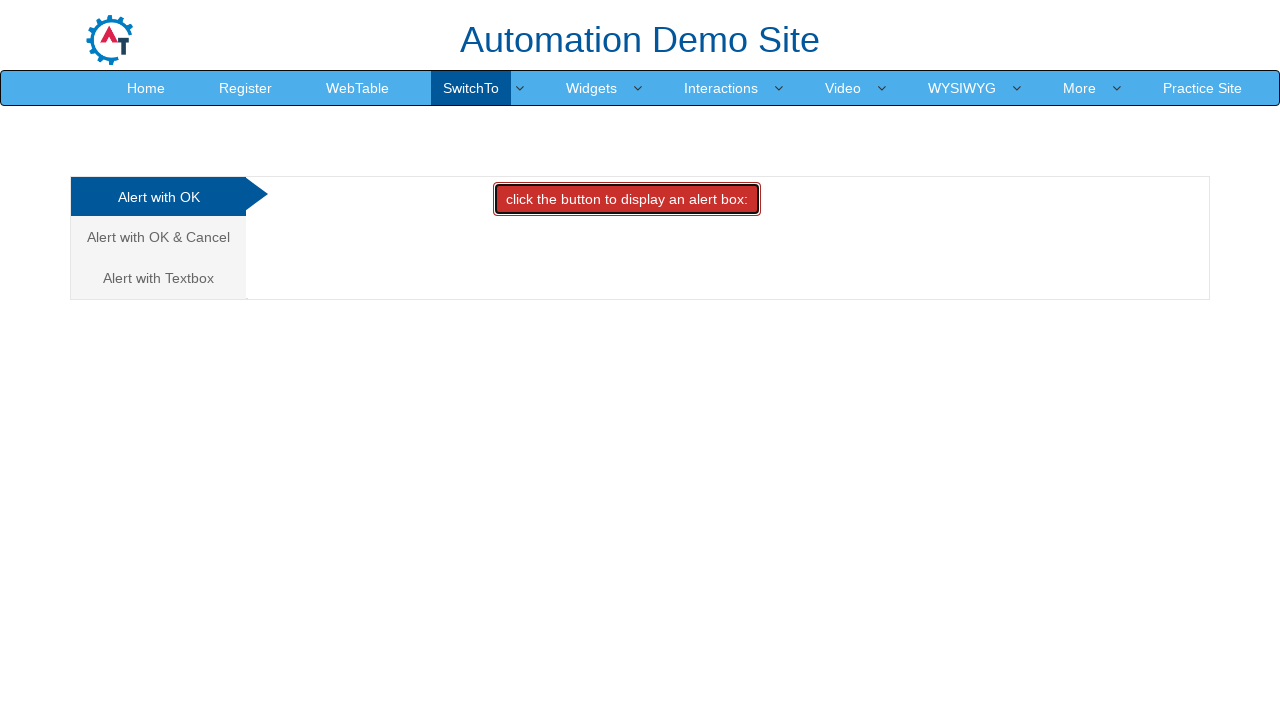

Navigated to confirmation alert tab at (158, 237) on xpath=//a[@href='#CancelTab']
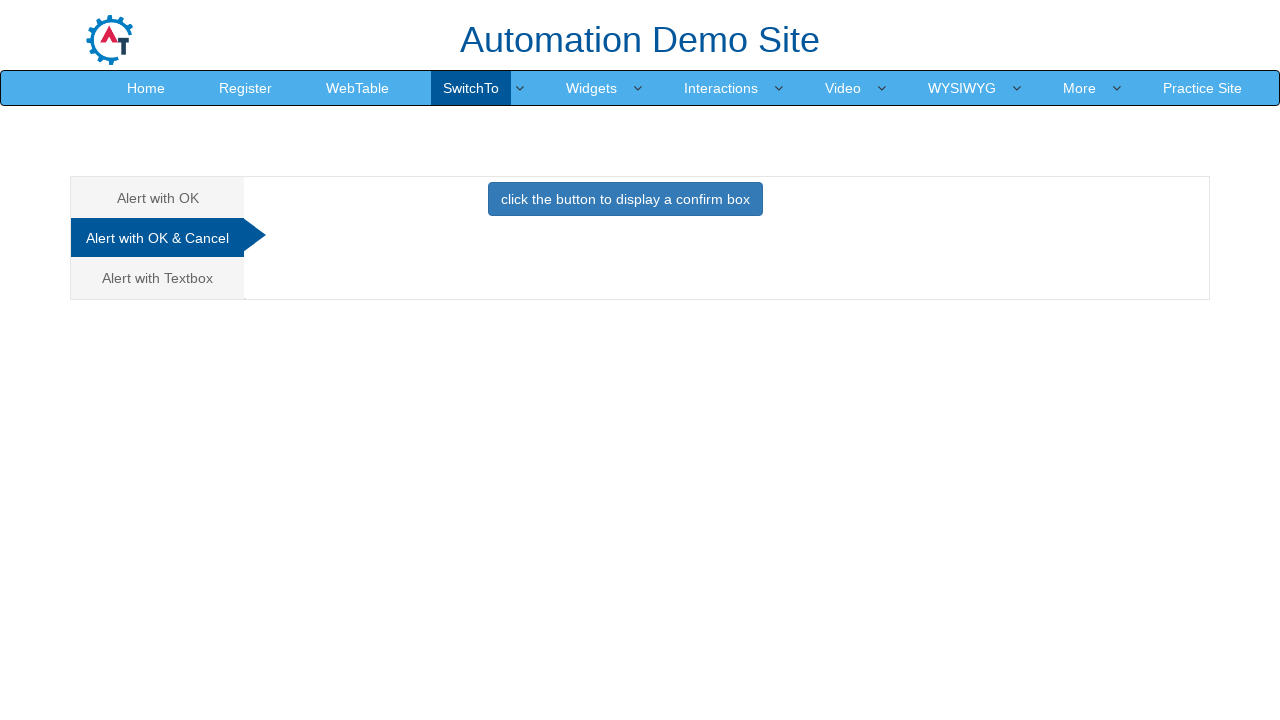

Clicked button to trigger confirmation dialog at (625, 199) on xpath=//button[contains(@onclick, 'confirmbox')]
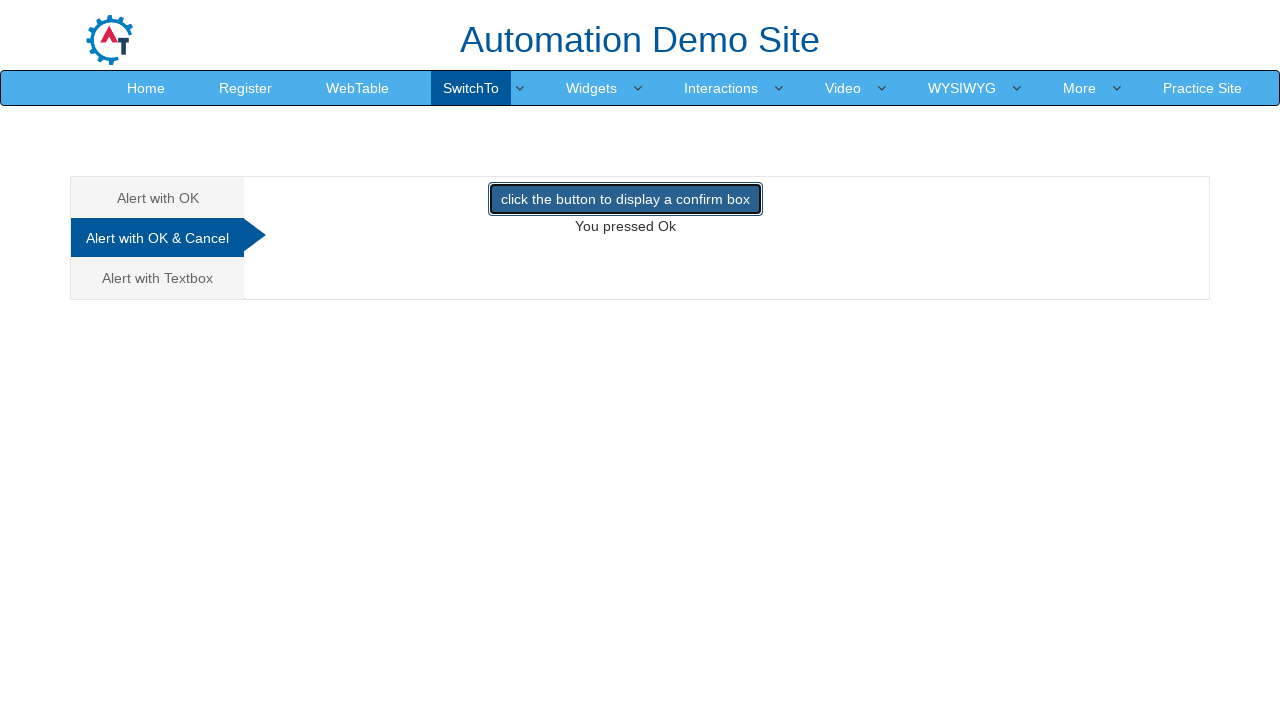

Set up dialog handler to dismiss confirmation dialog
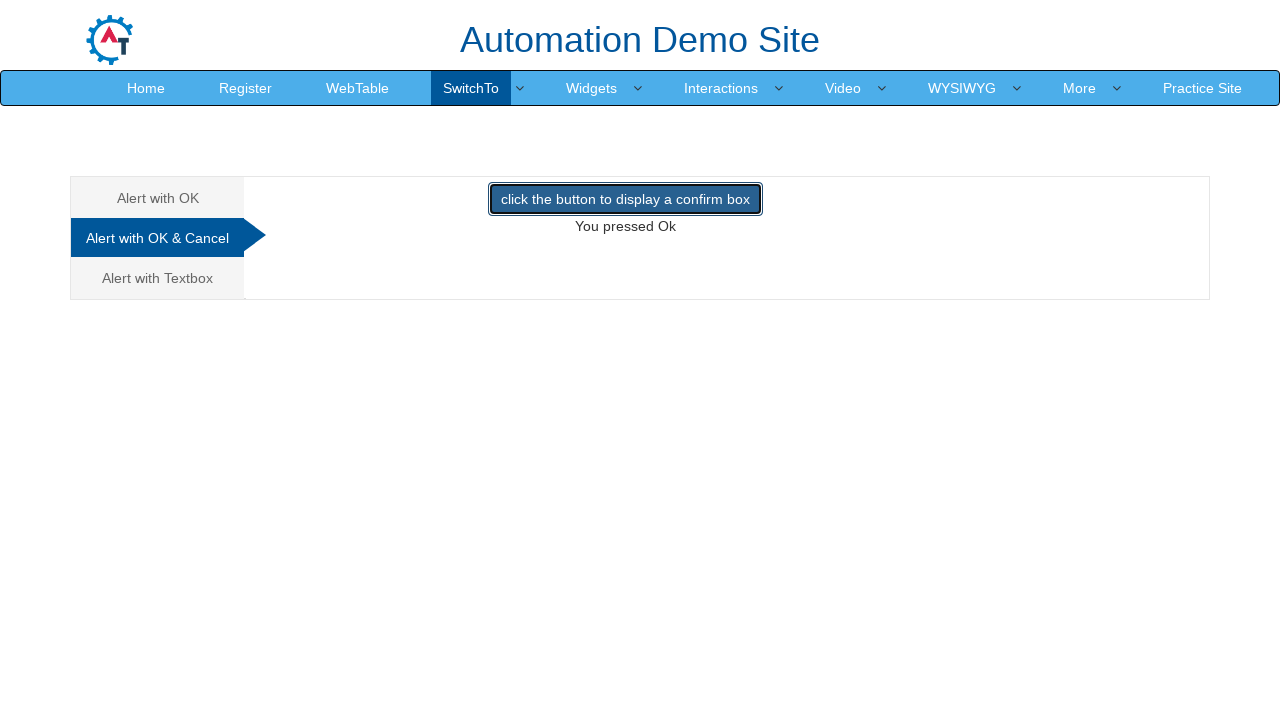

Navigated to prompt alert tab at (158, 278) on xpath=//a[@href='#Textbox']
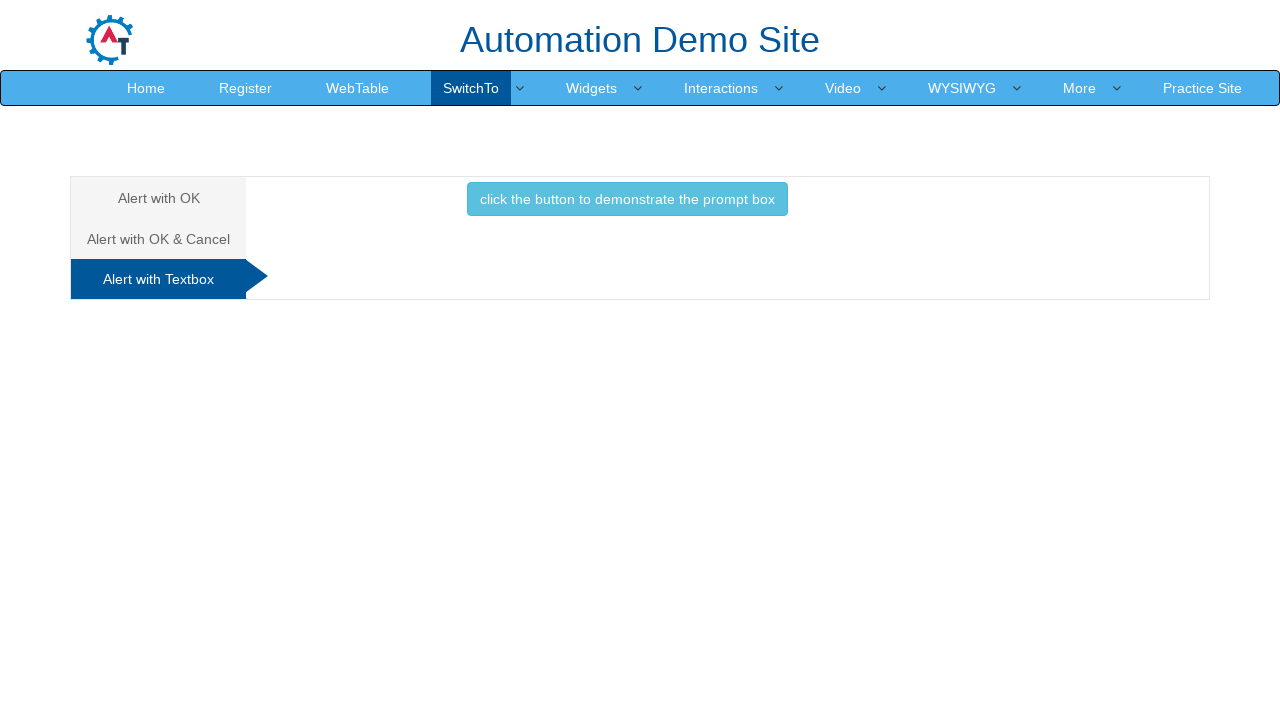

Clicked button to trigger prompt dialog at (627, 199) on xpath=//button[contains(@onclick, 'promptbox')]
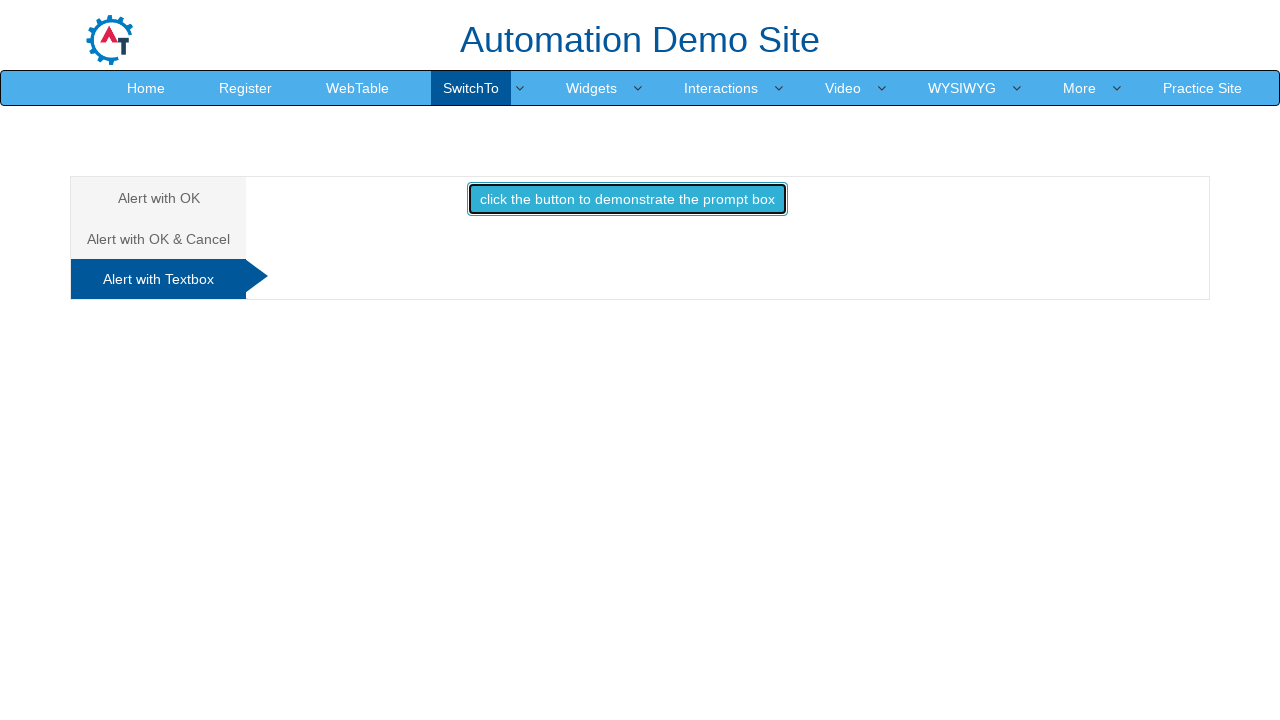

Set up dialog handler to accept prompt dialog with text input 'Surya'
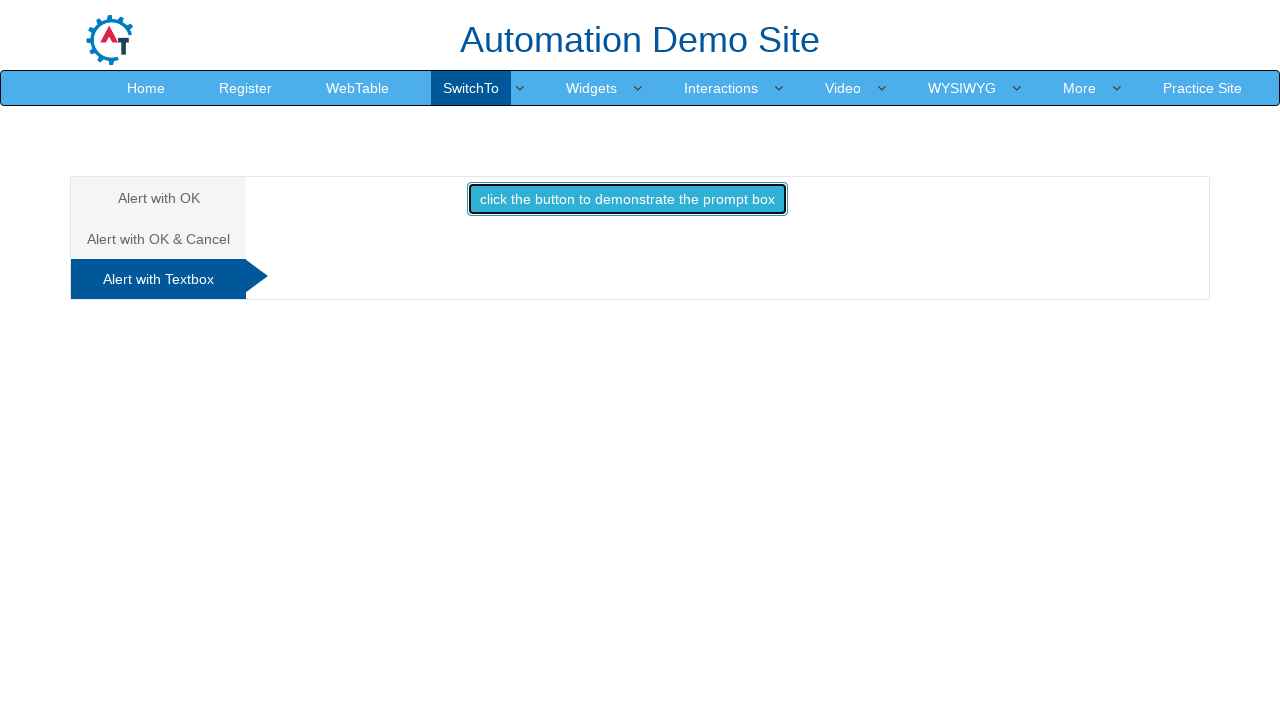

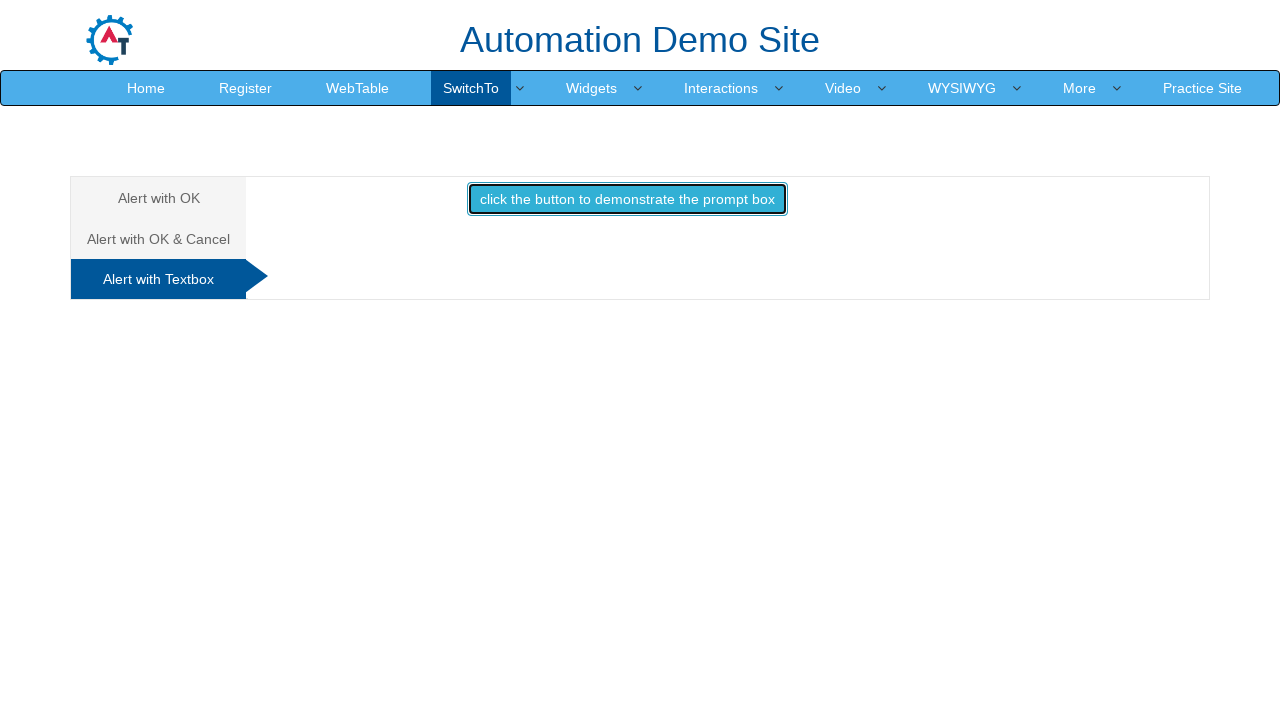